Tests the search functionality on the Canadian CTB website by opening the search form, entering a search term, and submitting the search

Starting URL: https://www.canadianctb.ca/

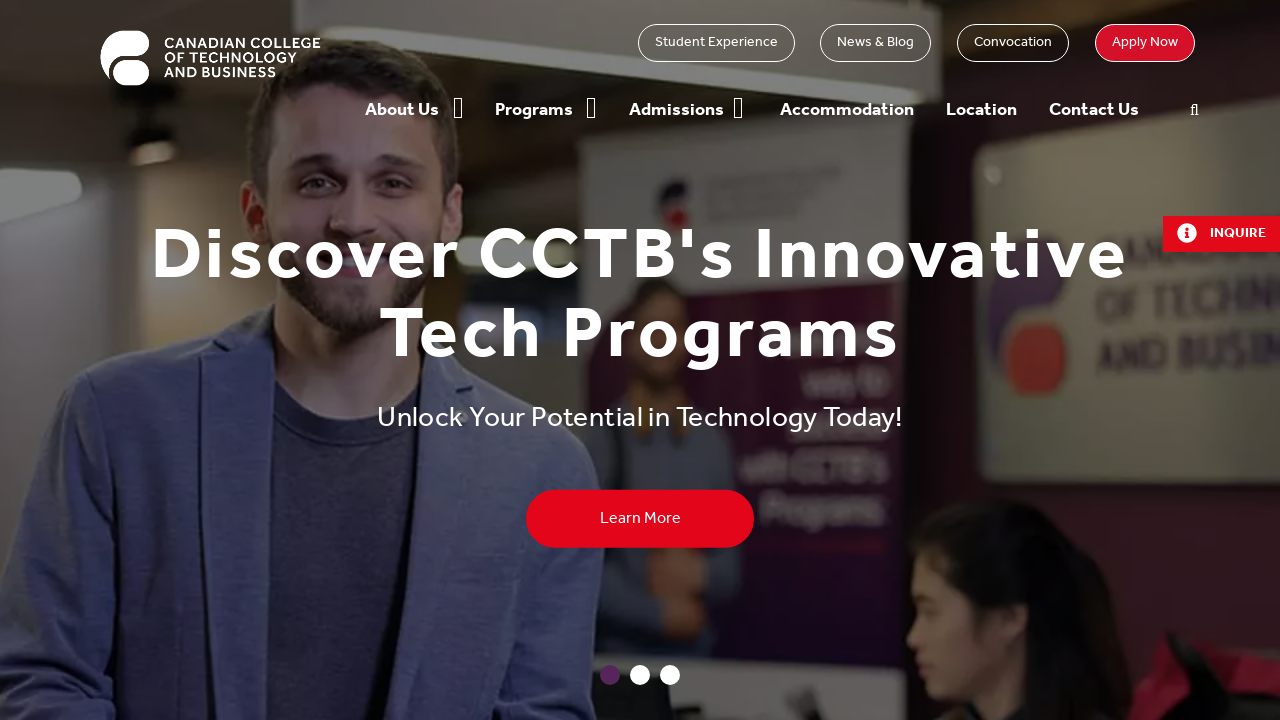

Clicked on search form to open it at (1182, 109) on div#searchform
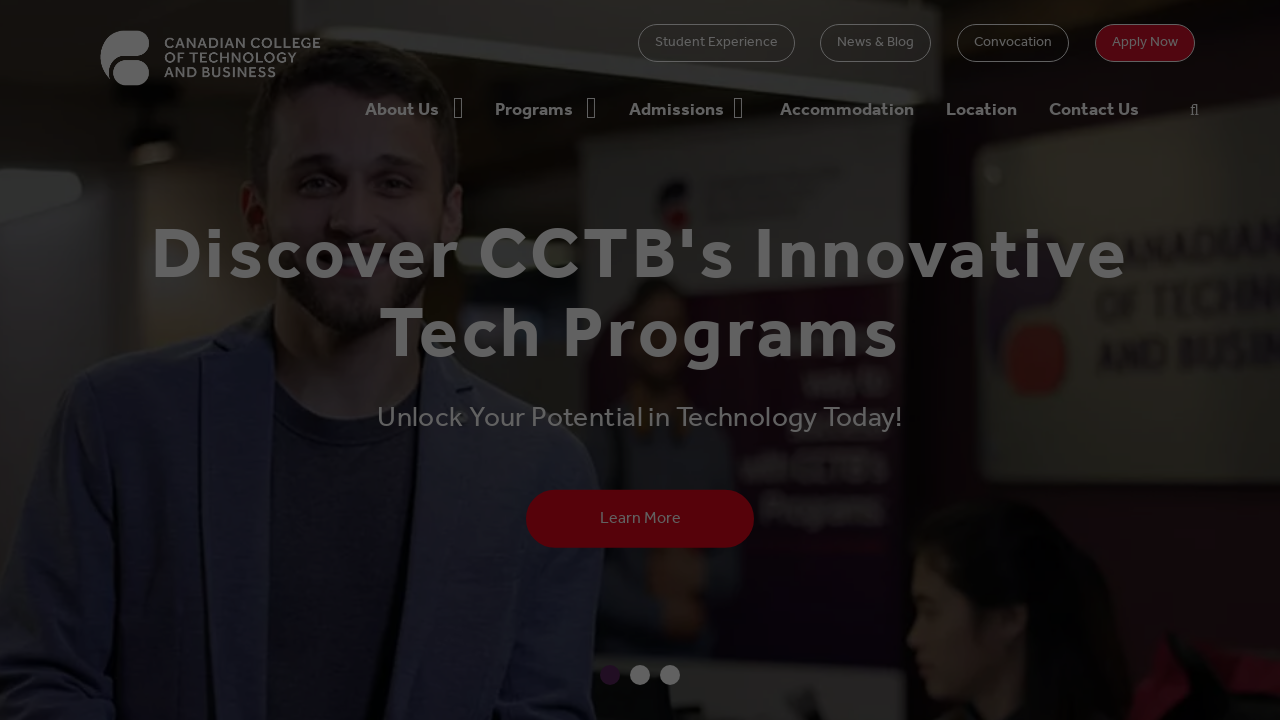

Filled search input with 'Blog' on form.search-modal-form__wrapper div input
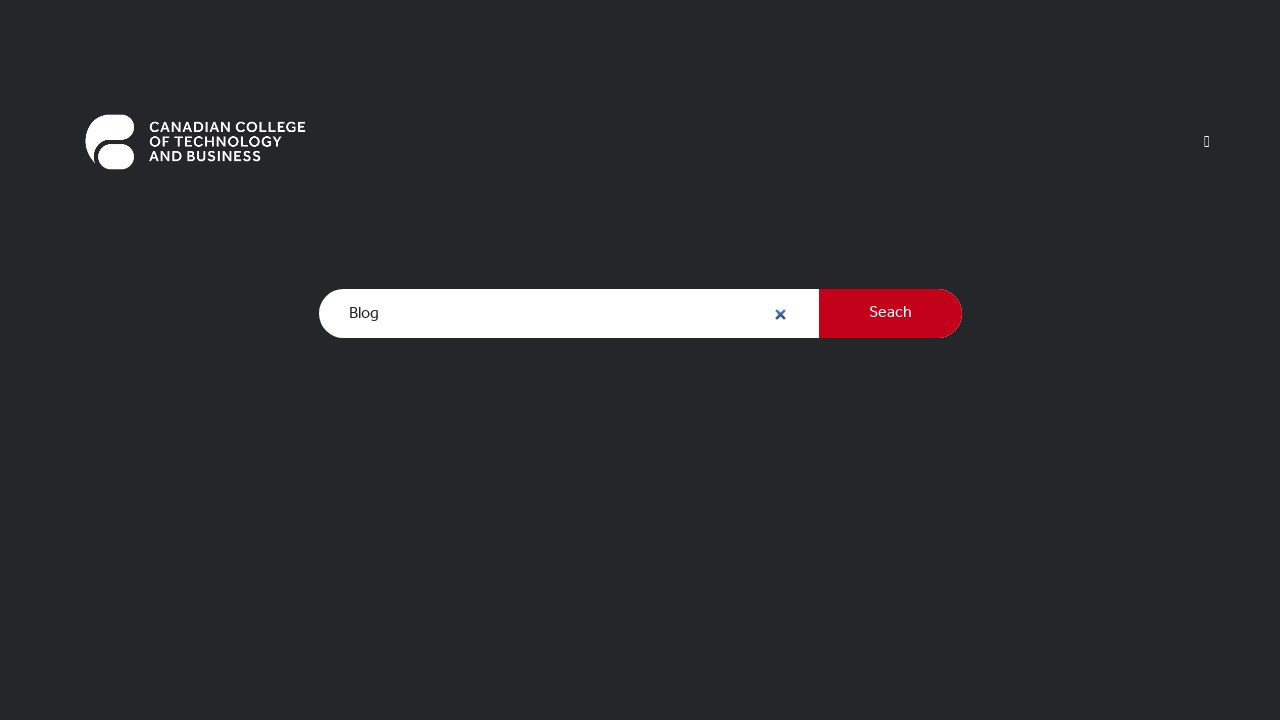

Clicked search button to submit search at (890, 314) on button:has-text('Seach')
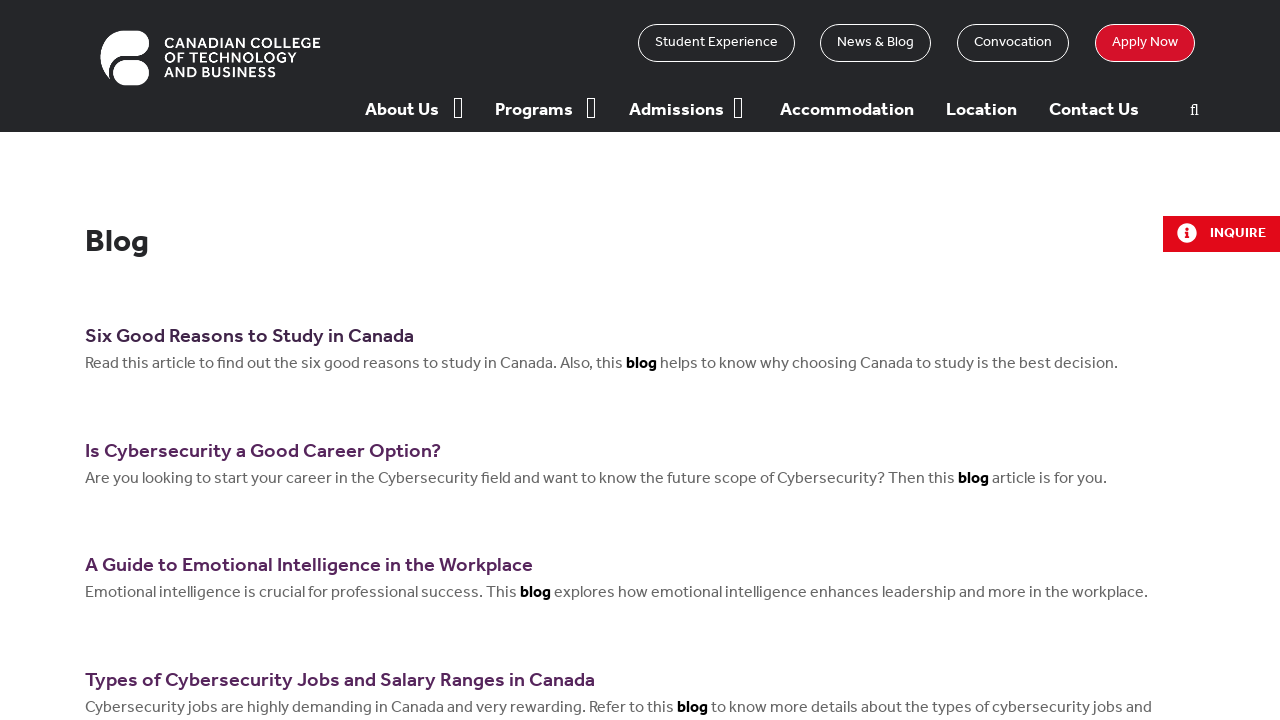

Waited for search results to load (networkidle)
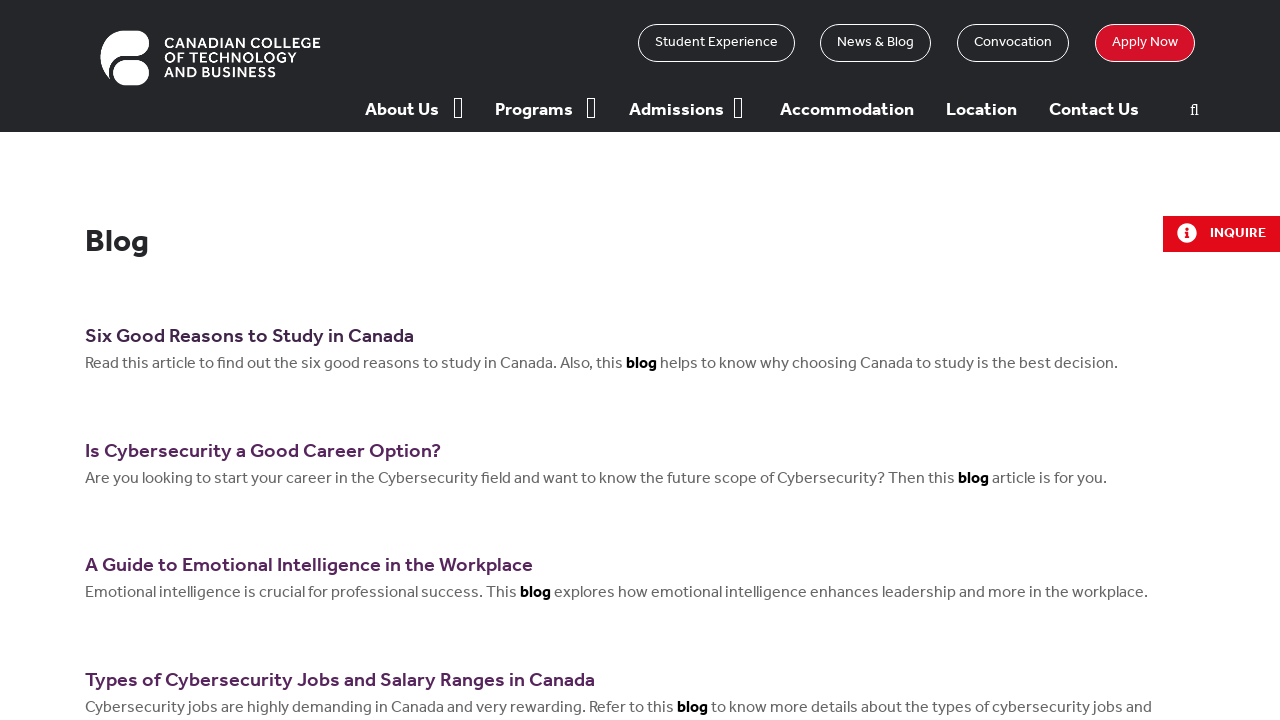

Scrolled down to view search results
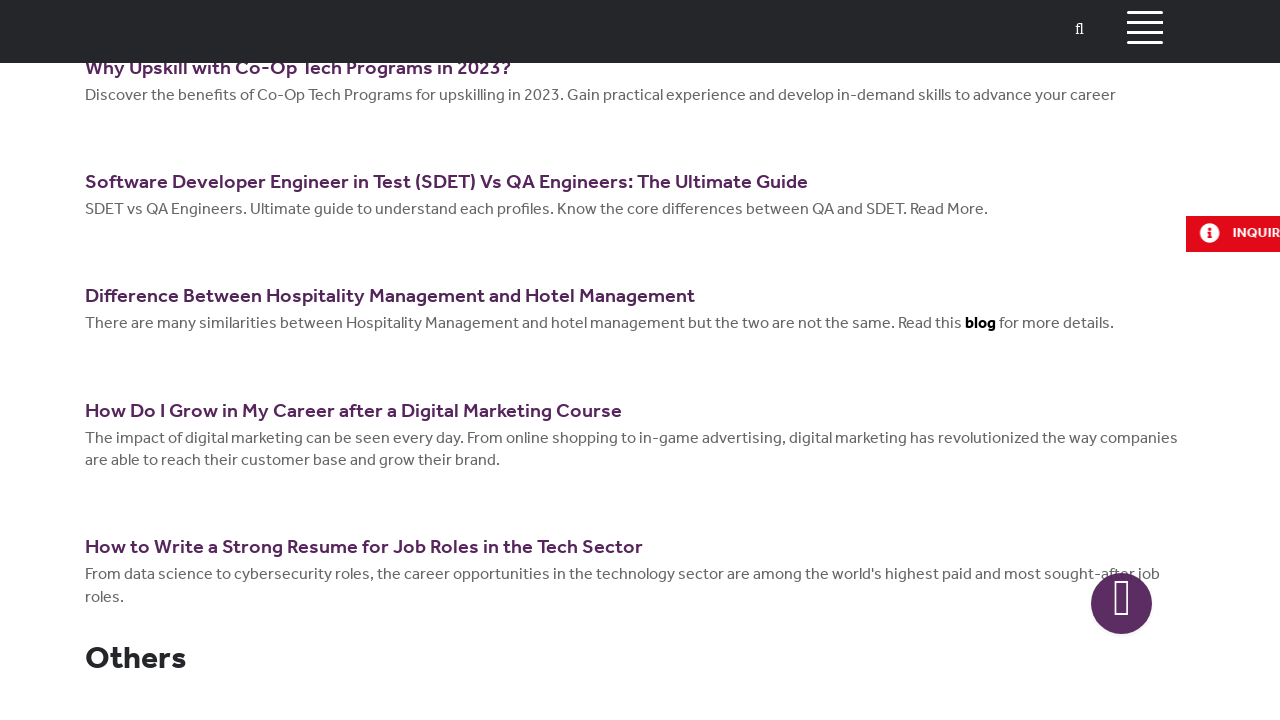

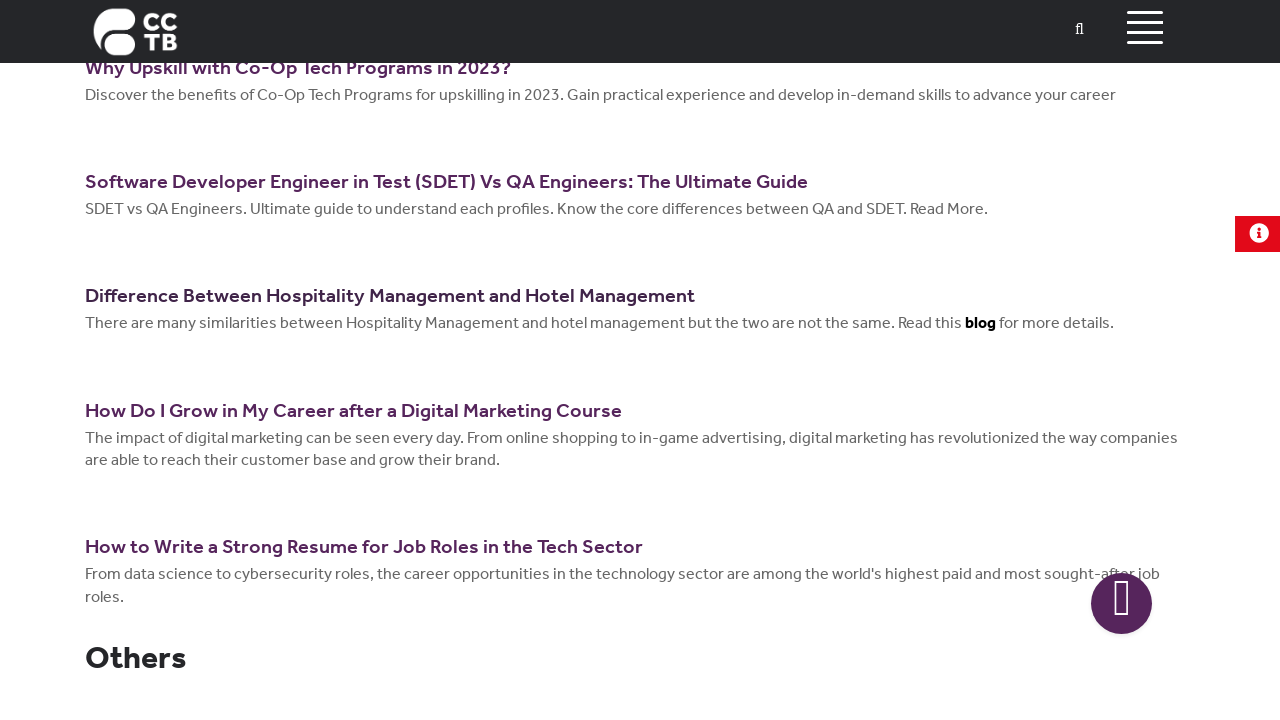